Navigates to the OrangeHRM login page and verifies the current URL matches the expected login page URL

Starting URL: https://opensource-demo.orangehrmlive.com/web/index.php/auth/login

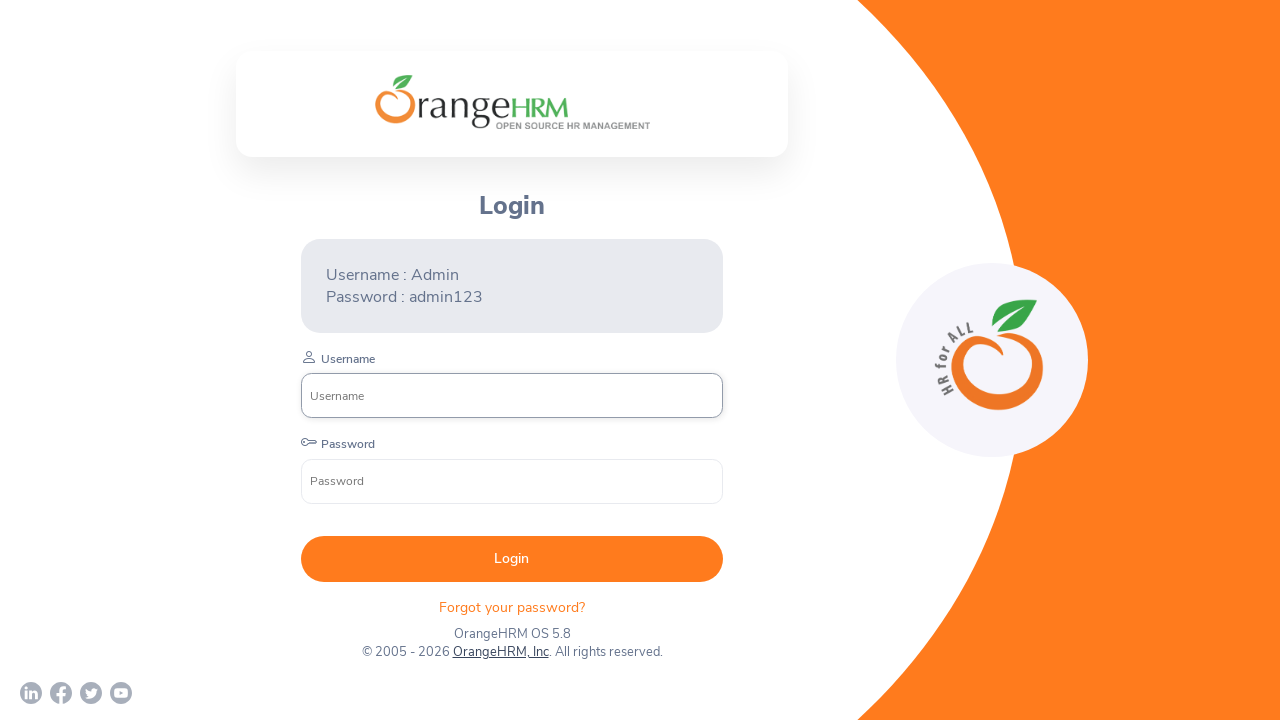

Waited for page to reach domcontentloaded state
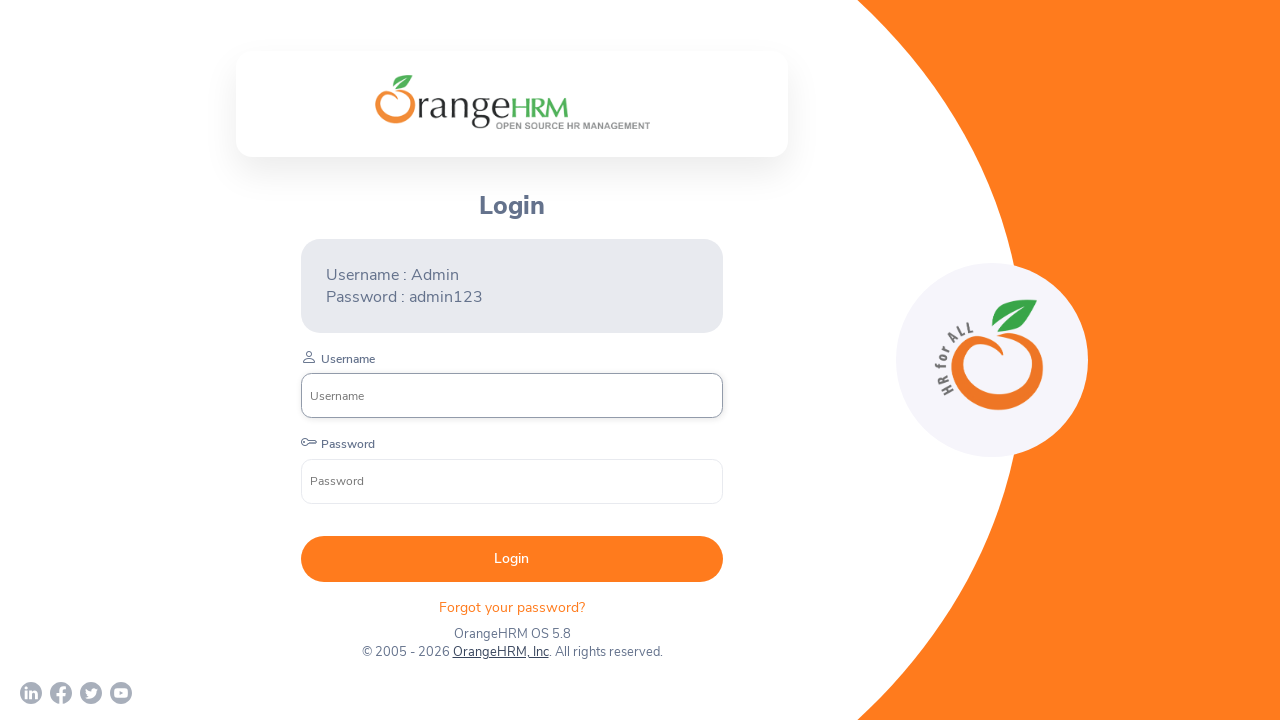

Verified current URL matches expected OrangeHRM login page URL
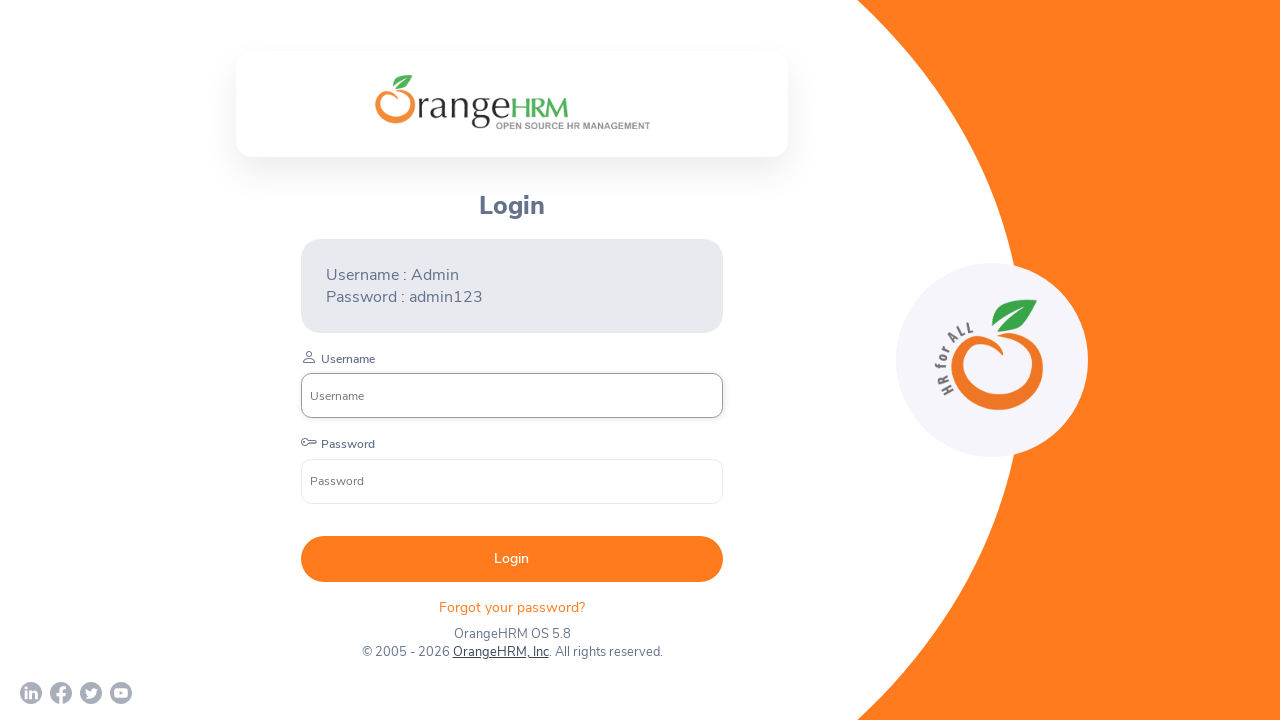

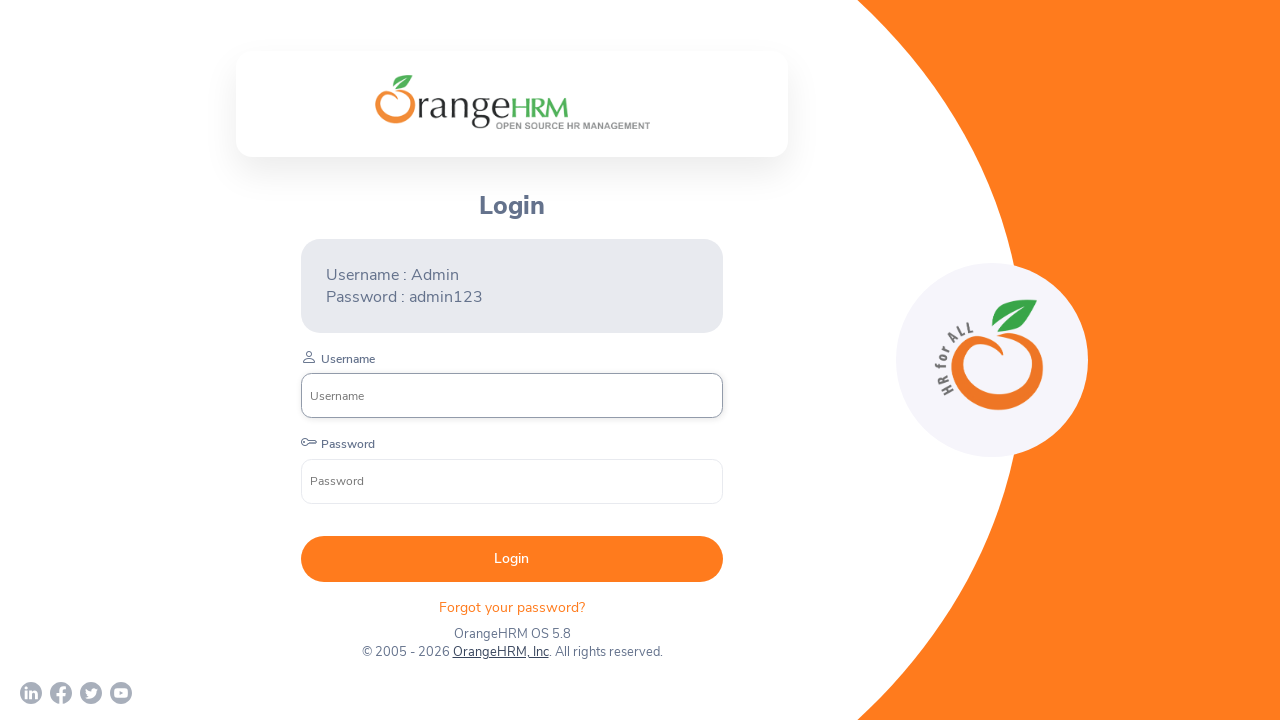